Tests checkbox functionality by selecting and unselecting a checkbox, verifying its state, and counting total checkboxes on the page

Starting URL: https://rahulshettyacademy.com/AutomationPractice/

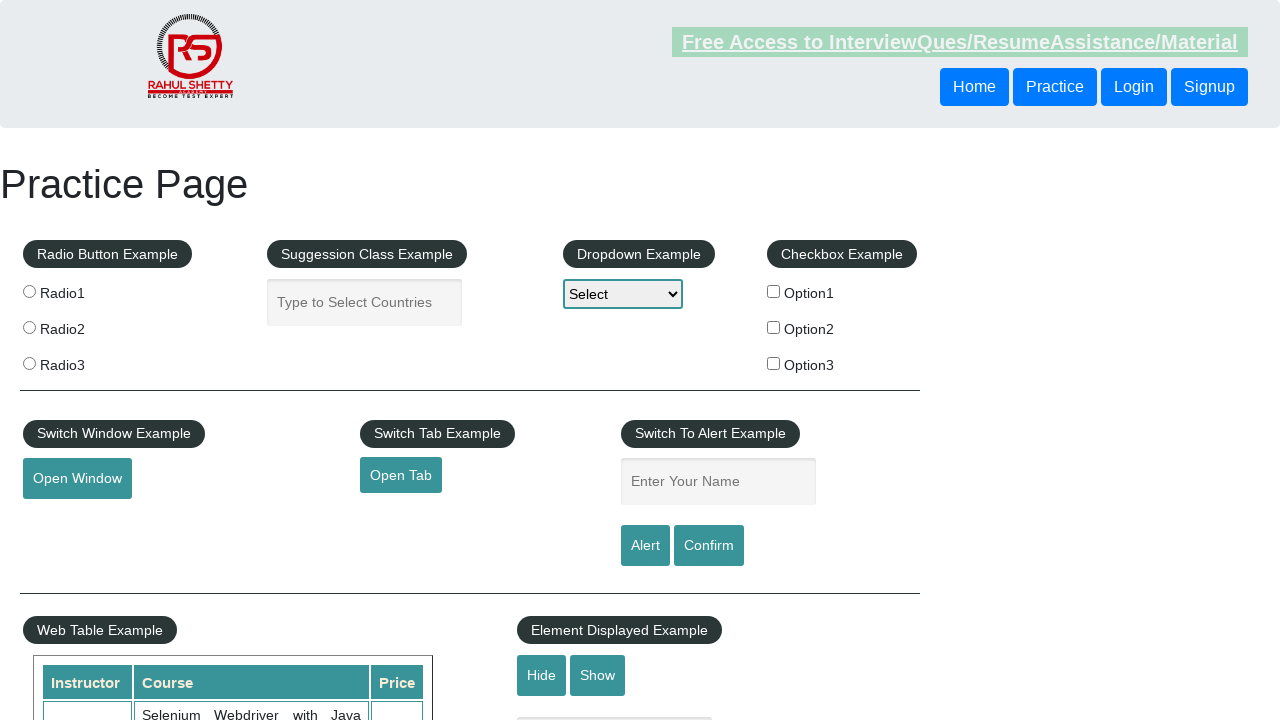

Clicked checkbox to select it at (774, 291) on #checkBoxOption1
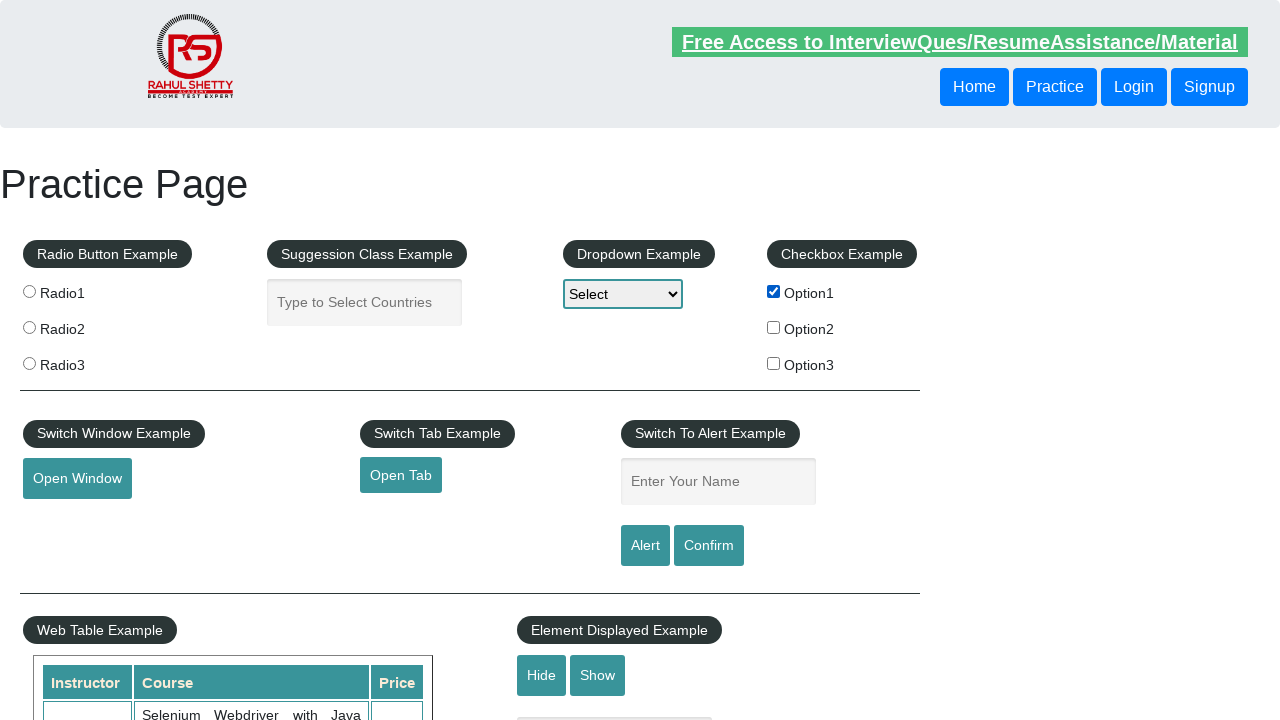

Verified checkbox is selected
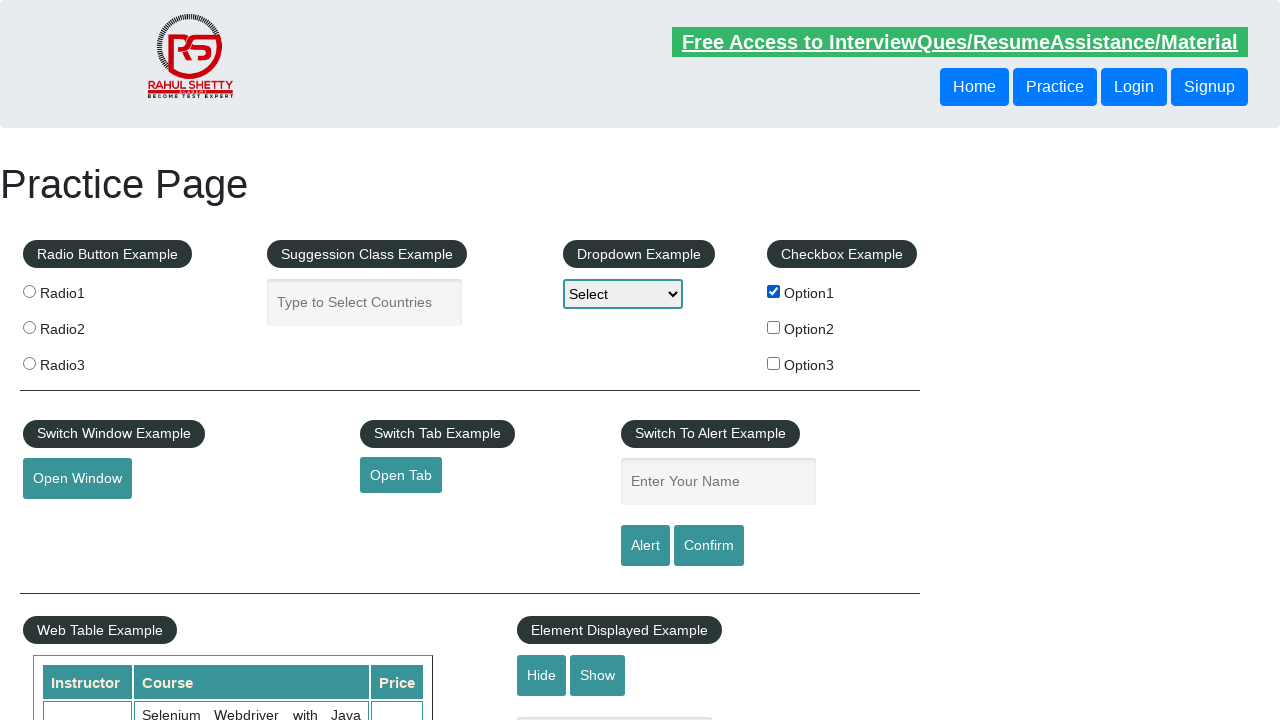

Clicked checkbox to unselect it at (774, 291) on #checkBoxOption1
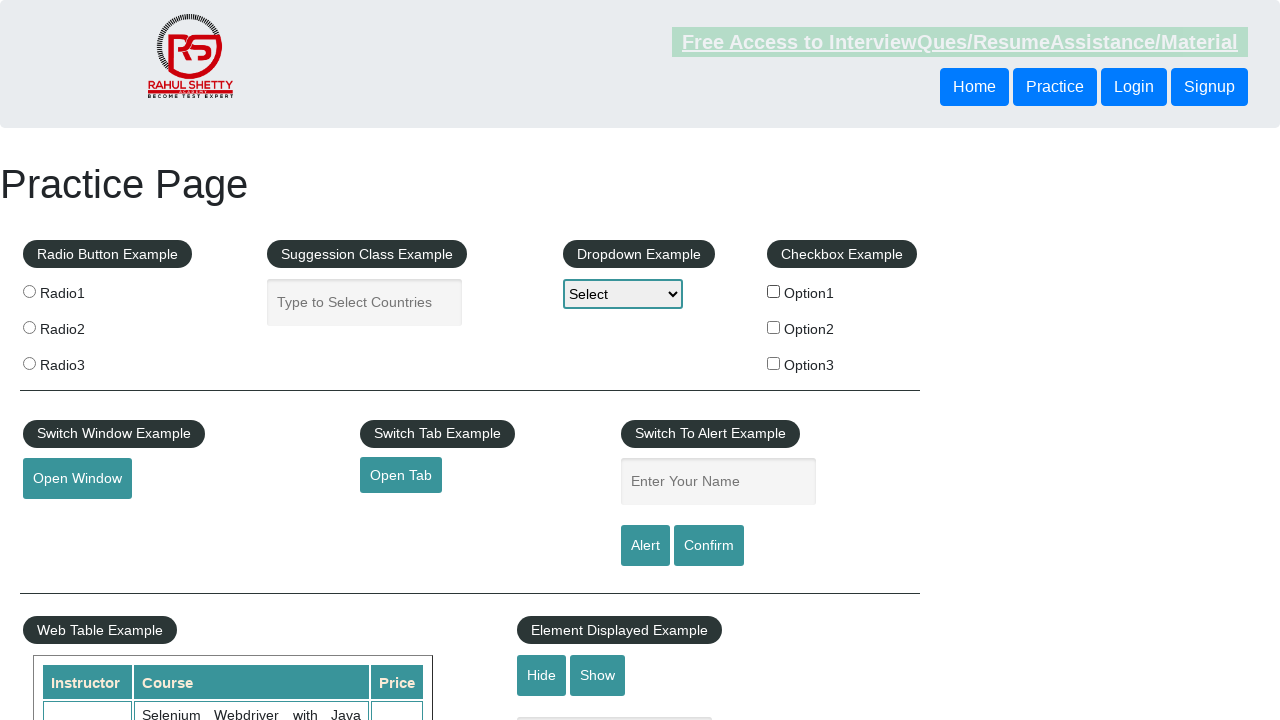

Verified checkbox is not selected
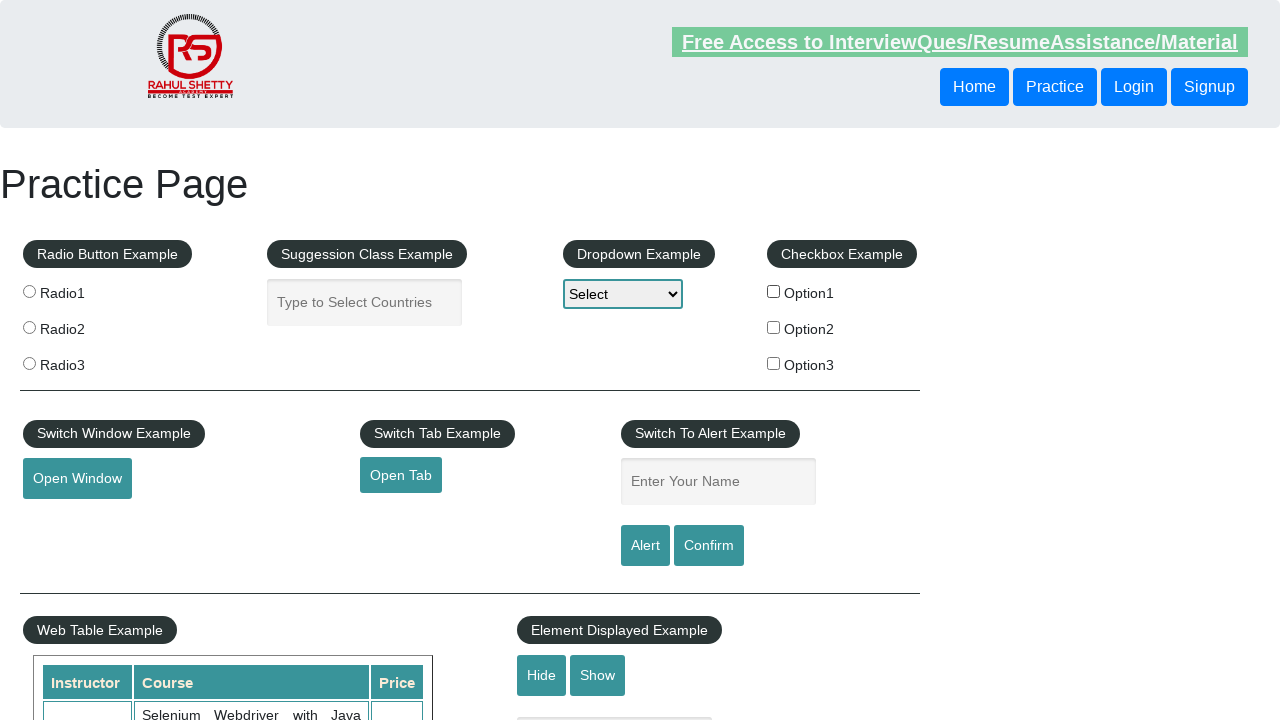

Counted total checkboxes on page: 3
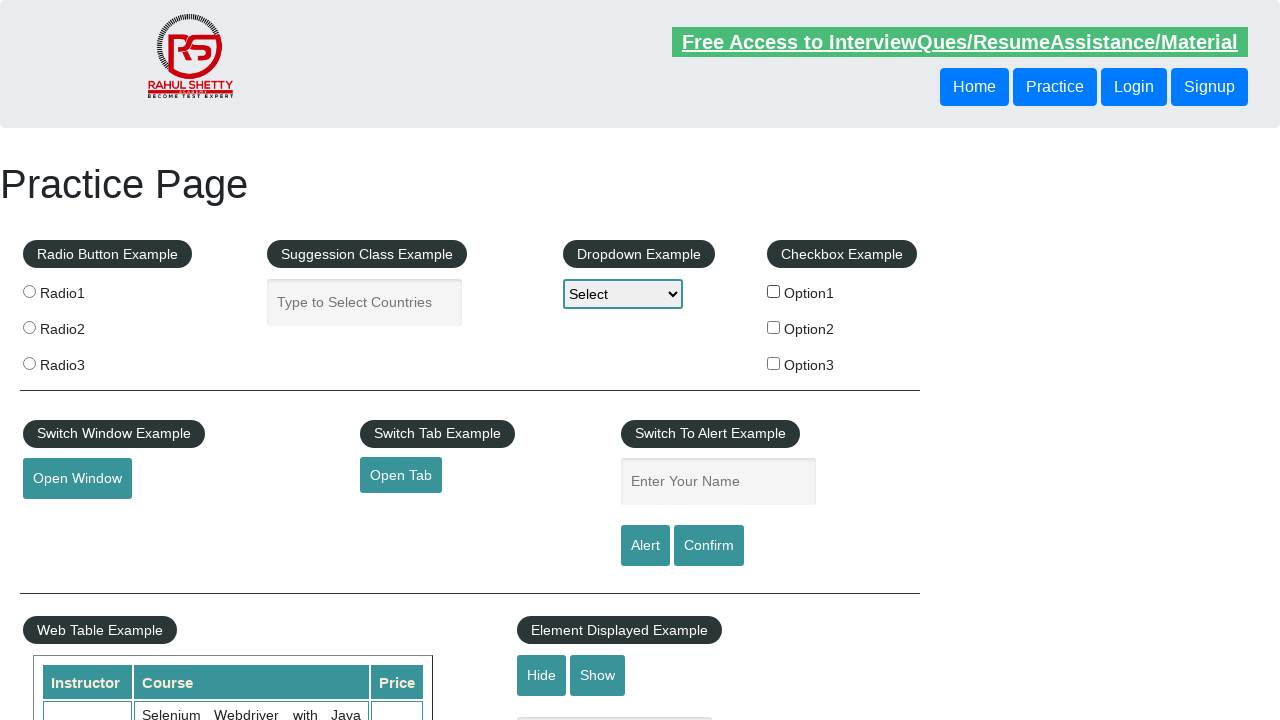

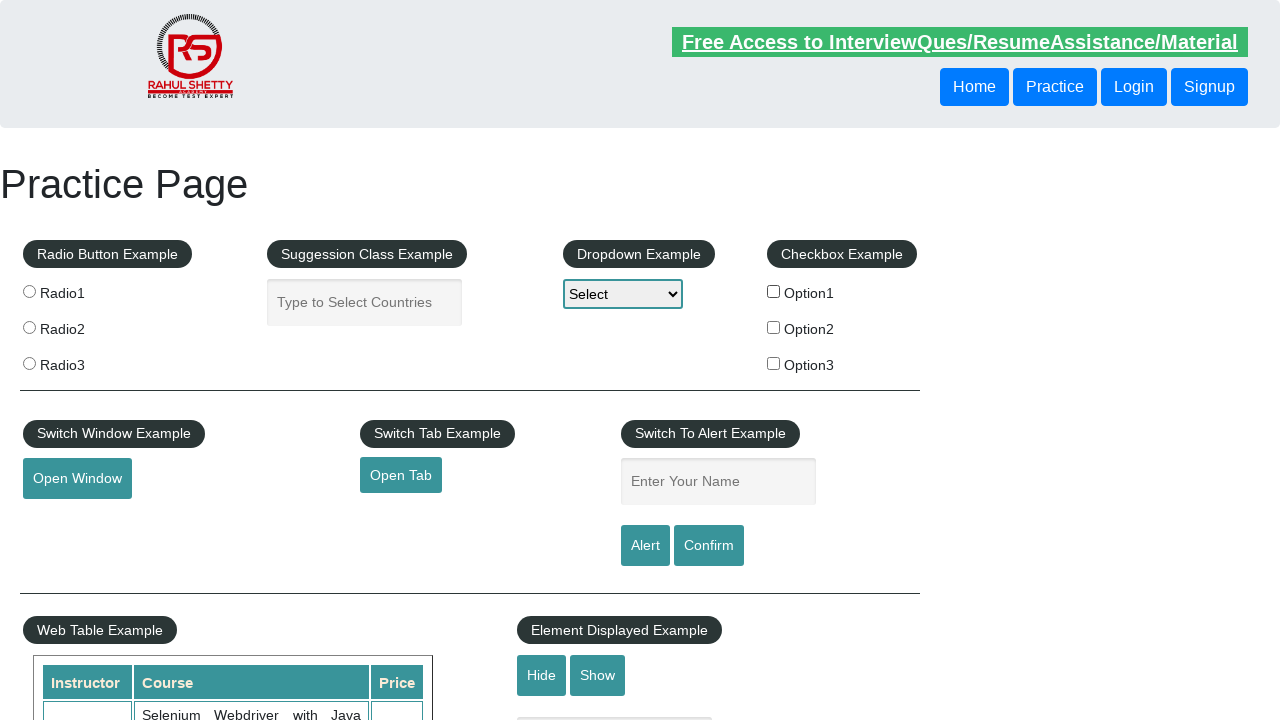